Tests text field input by writing text and verifying the value is correctly entered

Starting URL: https://wcaquino.me/selenium/componentes.html

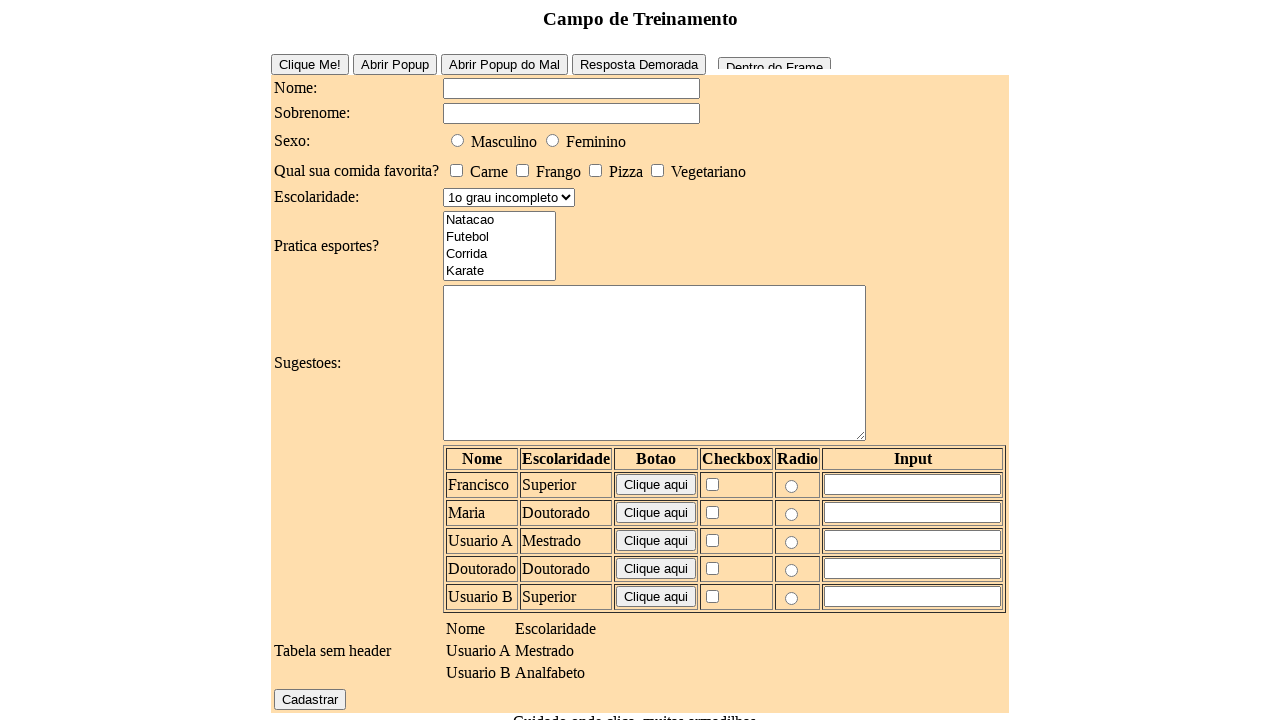

Filled name text field with 'Teste de escrita' on #elementosForm\:nome
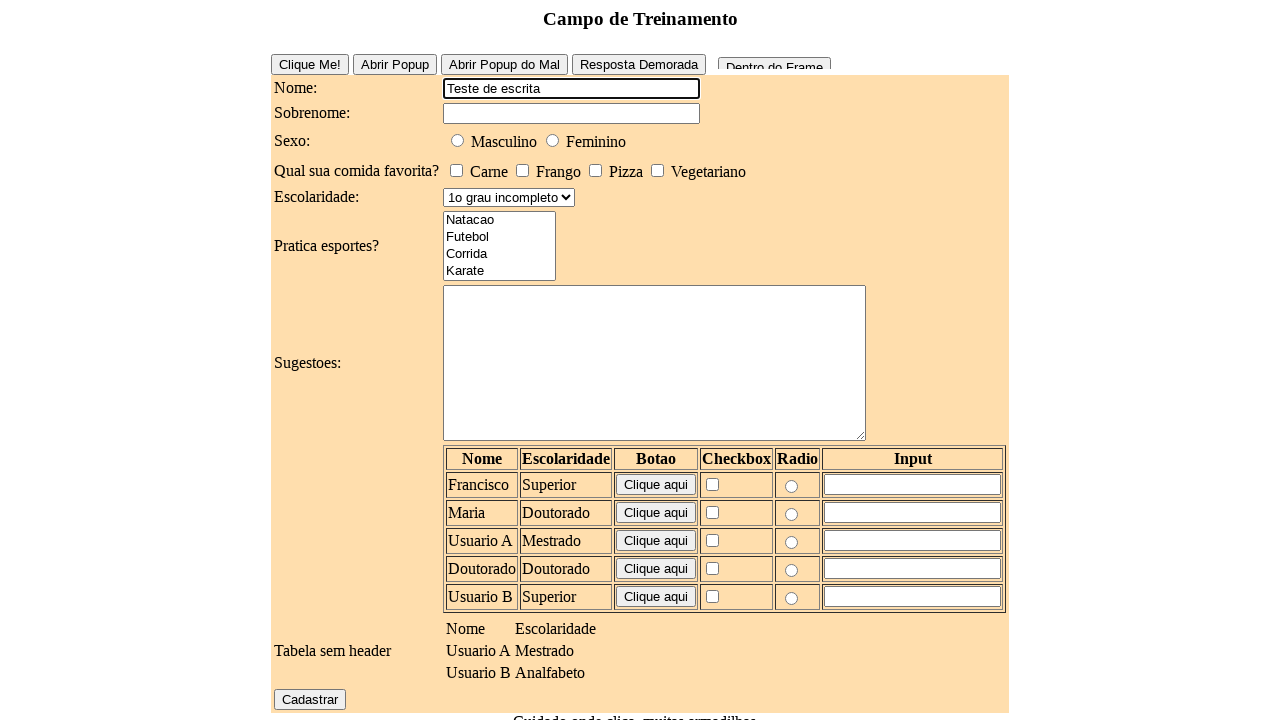

Verified that name text field contains 'Teste de escrita'
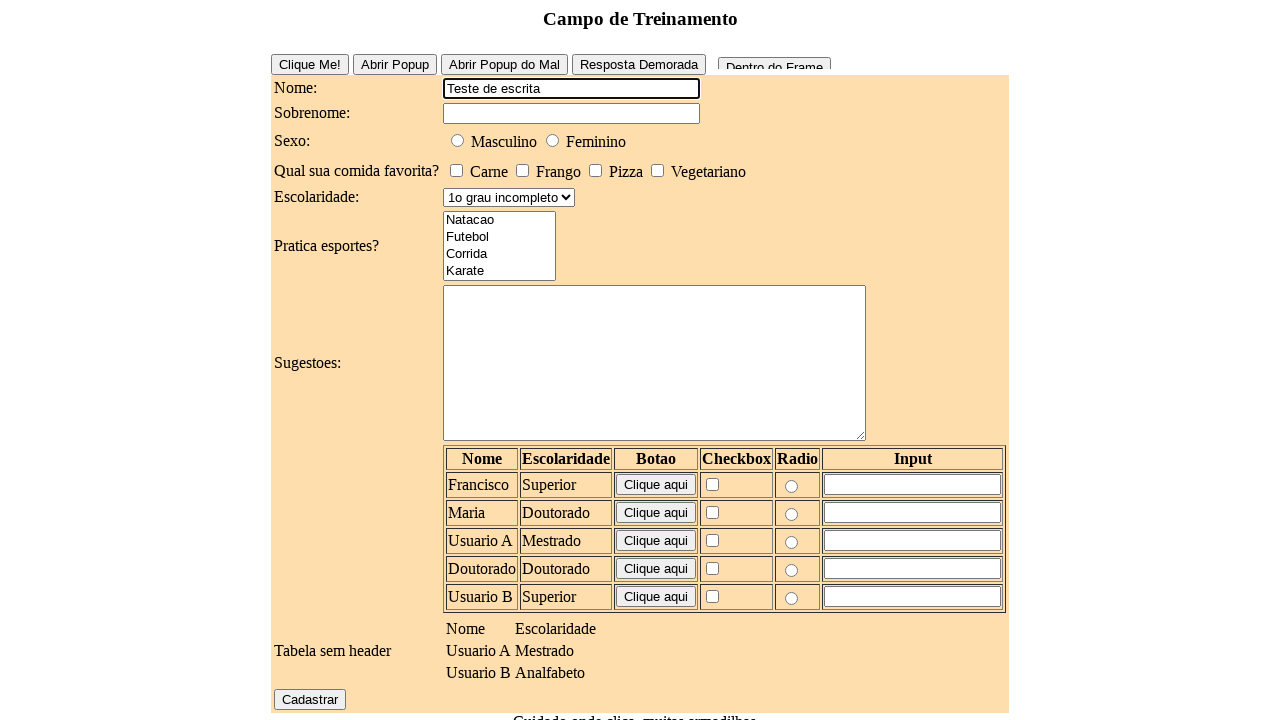

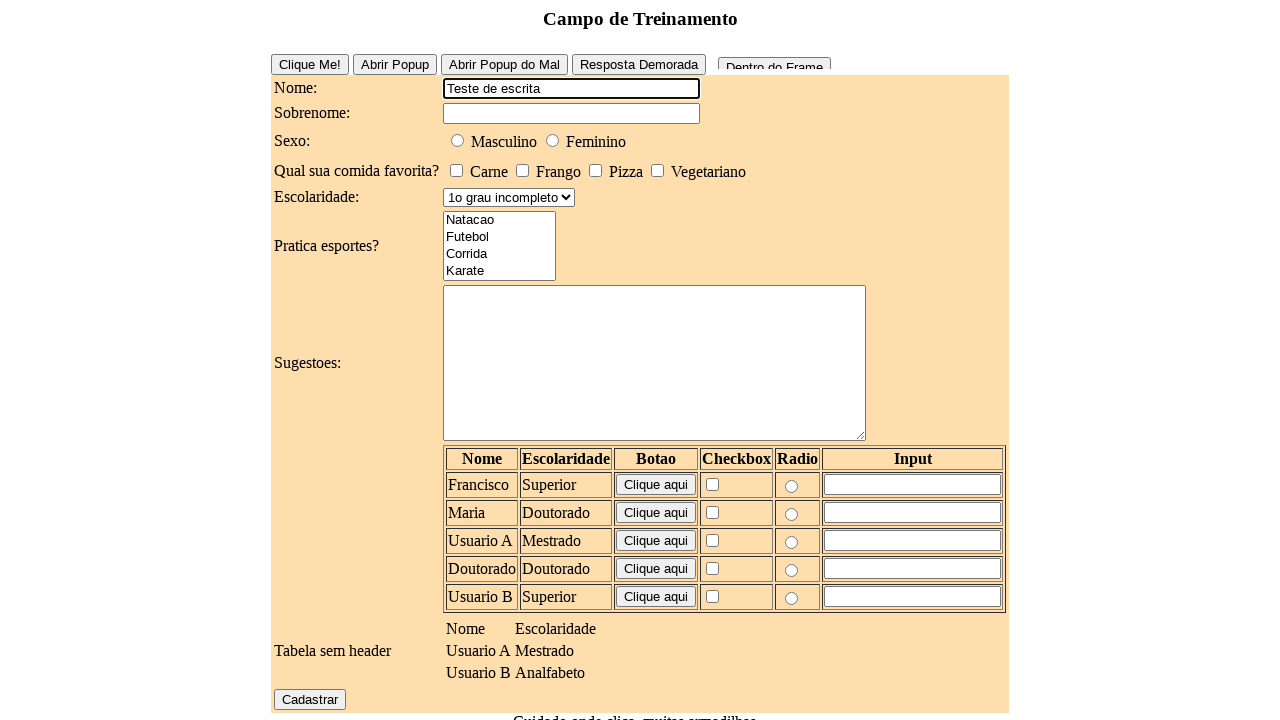